Navigates to the Rahul Shetty Academy automation practice page, scrolls down, and verifies that footer links are present on the page

Starting URL: https://rahulshettyacademy.com/AutomationPractice/

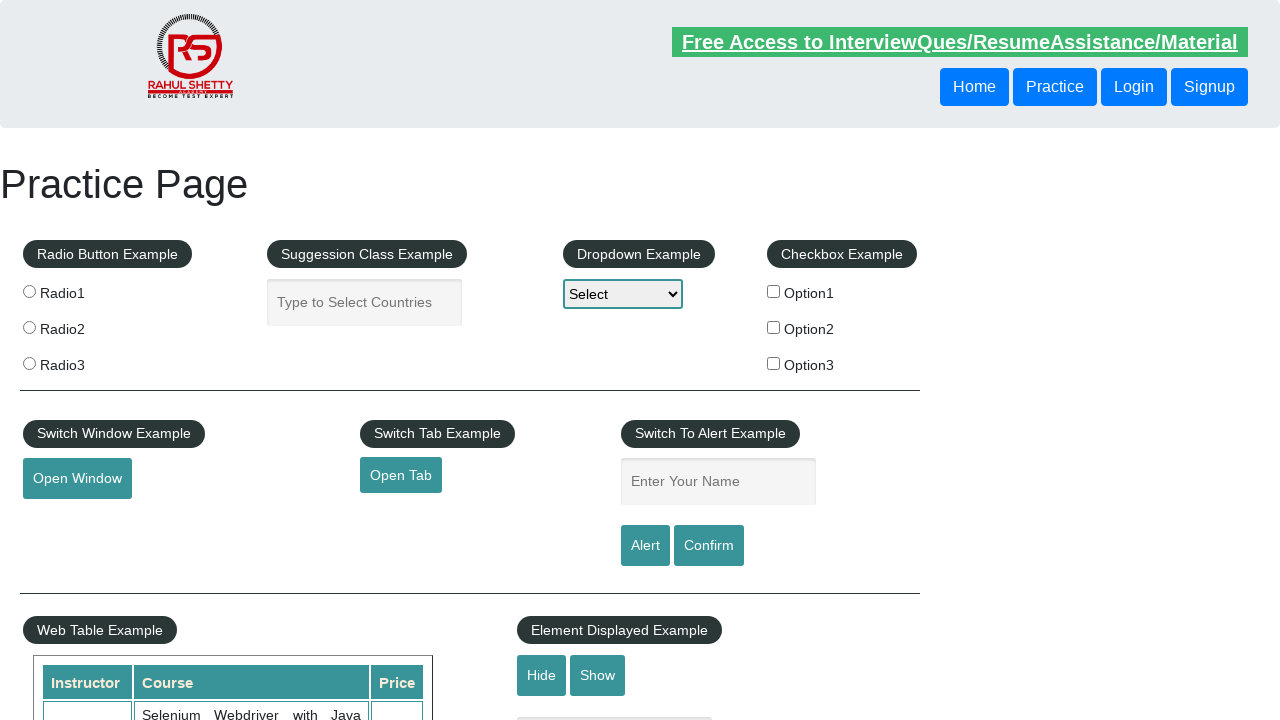

Navigated to Rahul Shetty Academy automation practice page
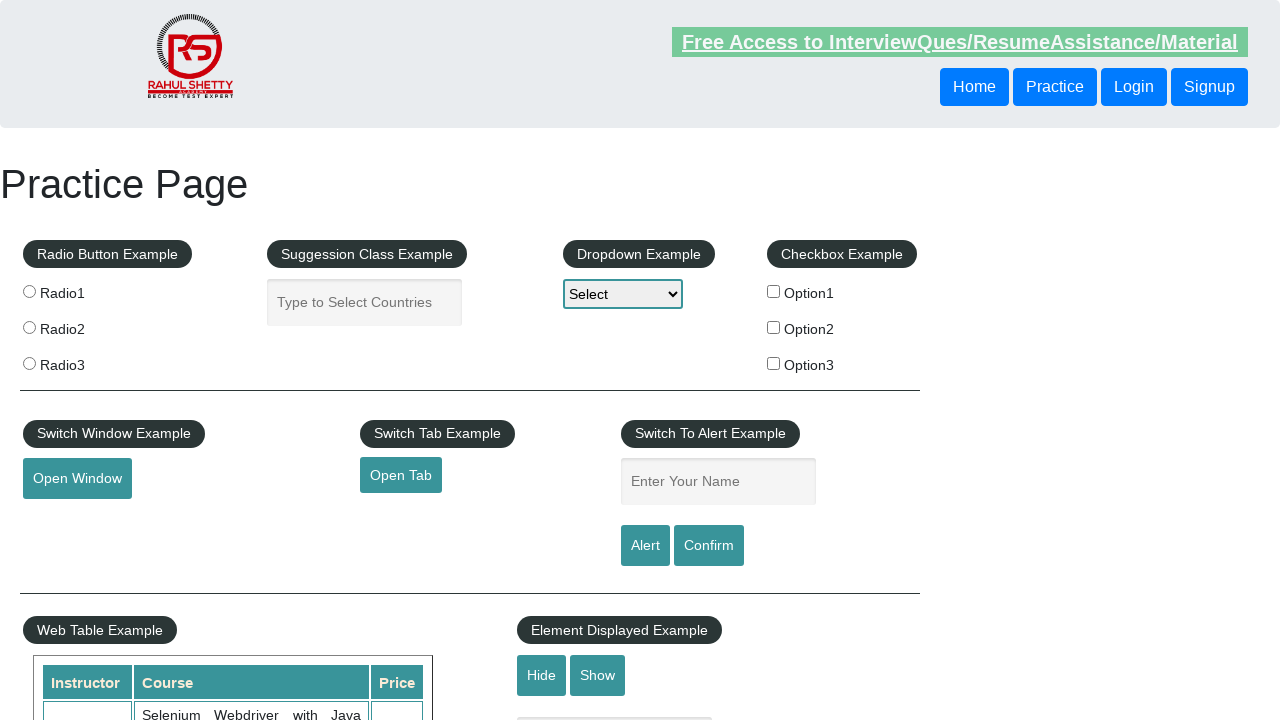

Scrolled down 2000 pixels to reveal footer links
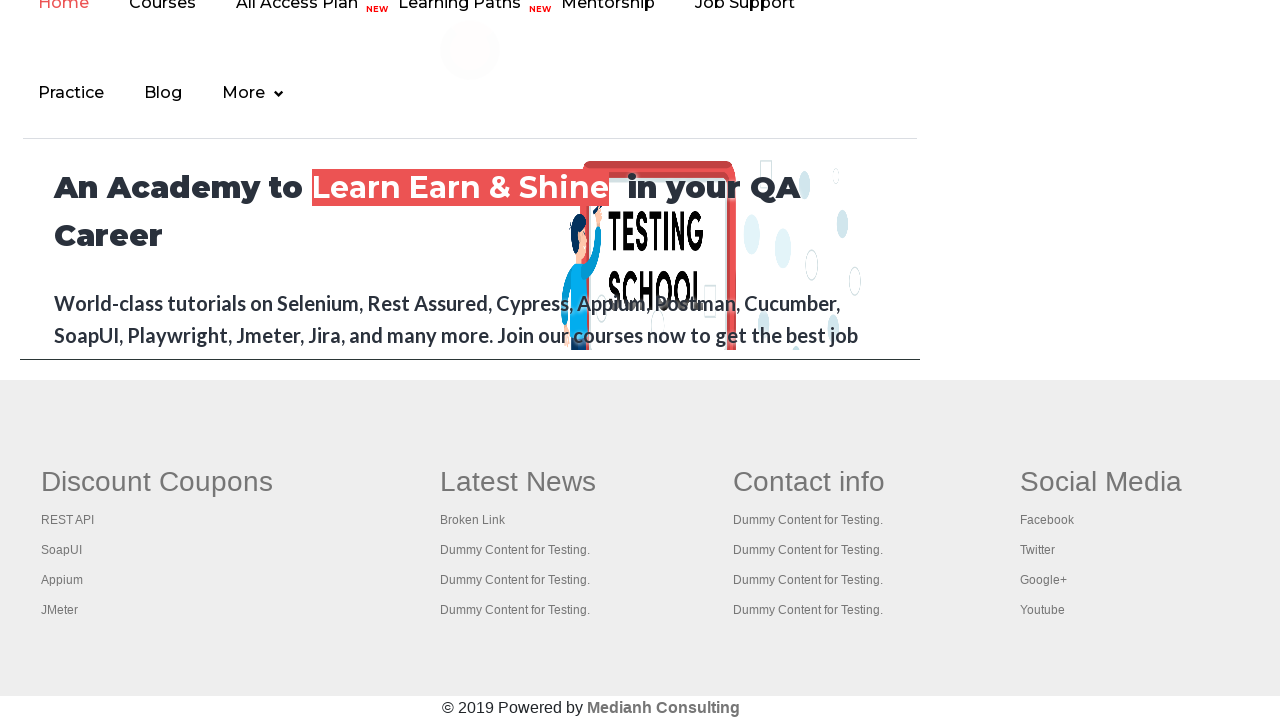

Footer links selector loaded and is visible
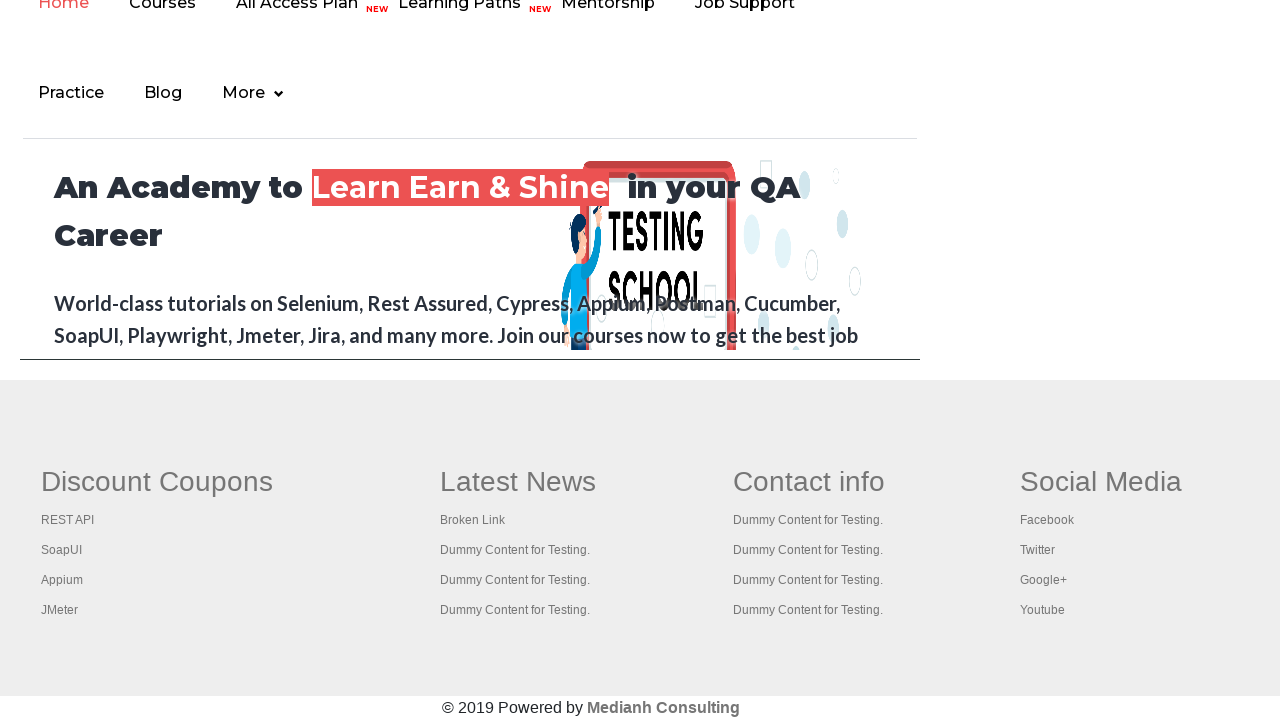

Located footer links elements
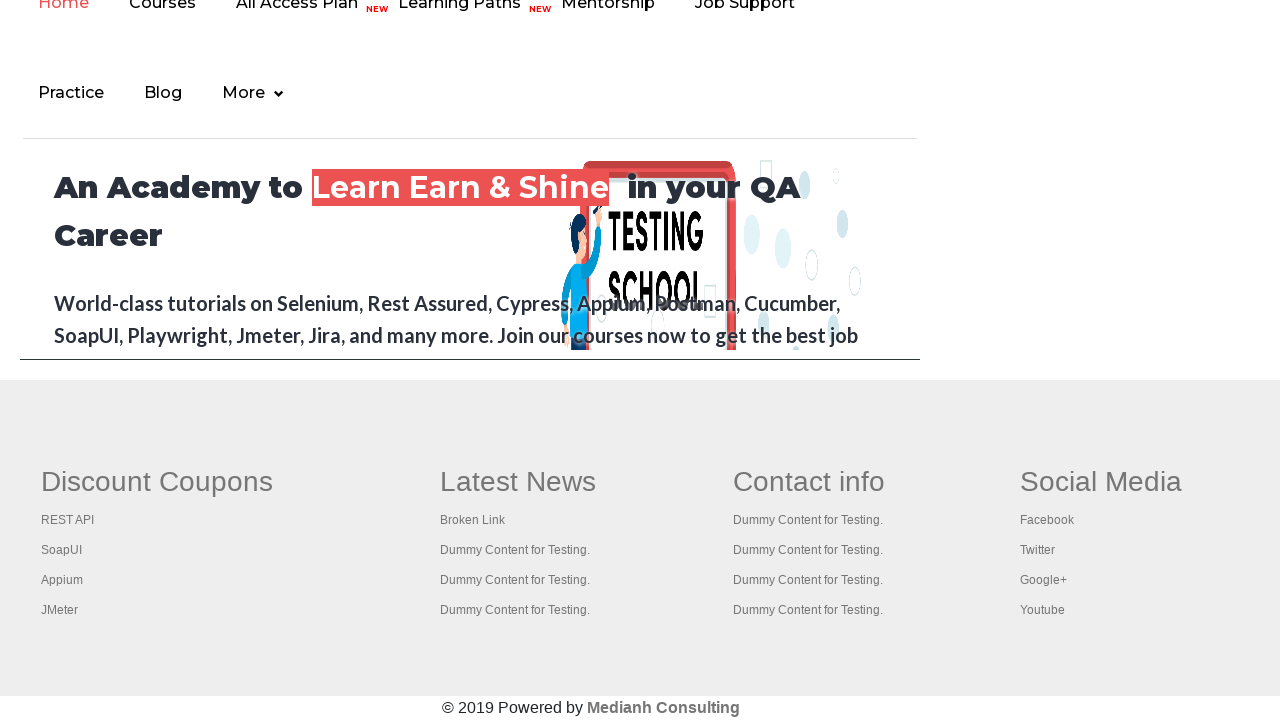

Verified that footer links are present on the page
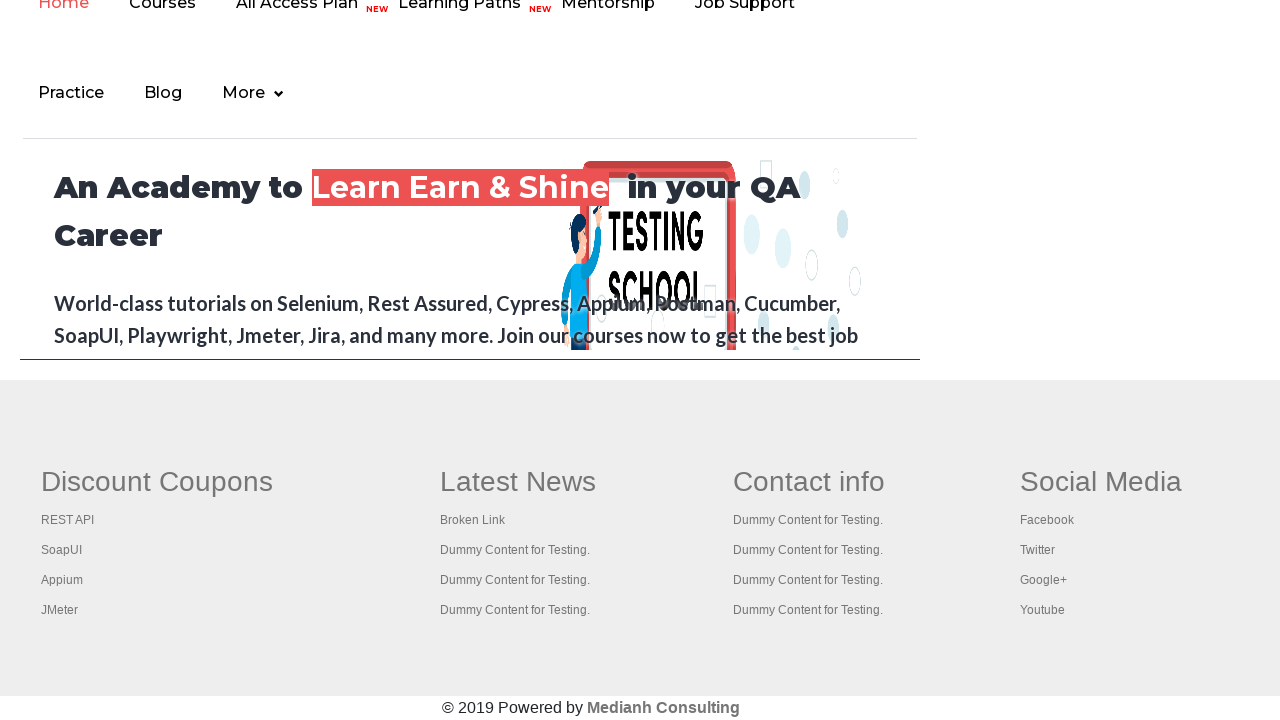

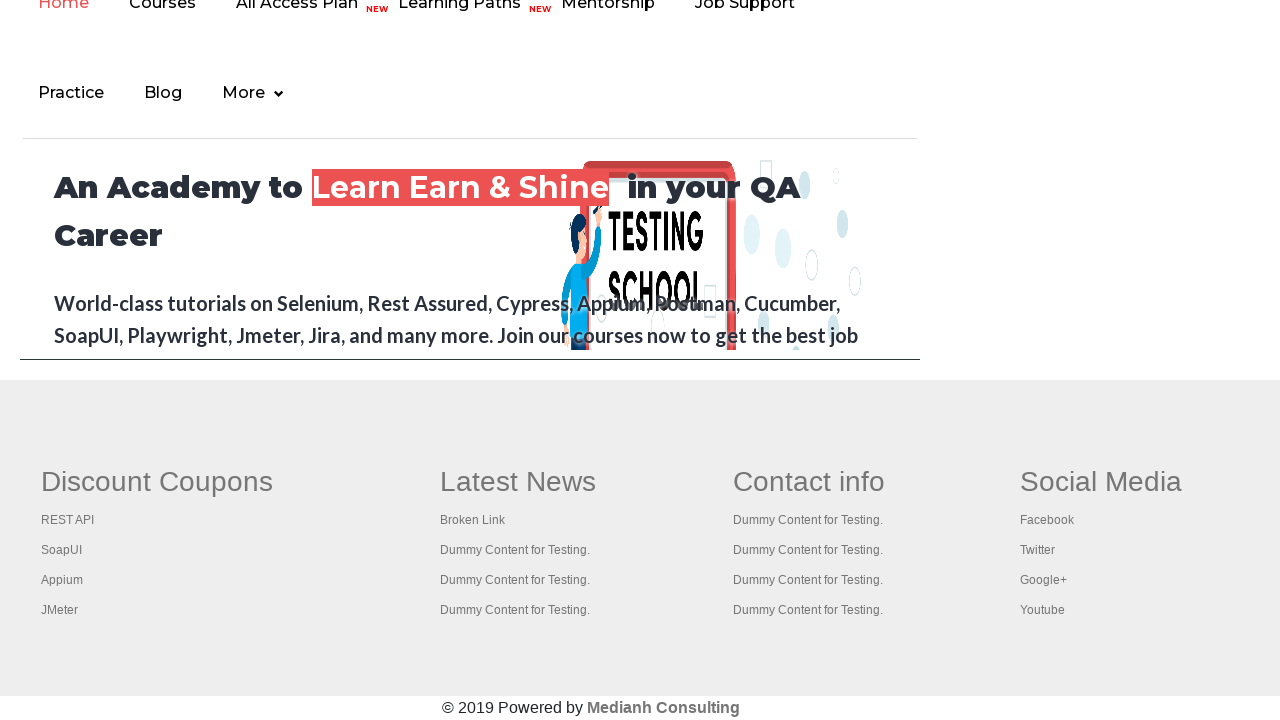